Tests window switching functionality by opening a new window through a link click and switching between parent and child windows to verify content

Starting URL: https://the-internet.herokuapp.com/

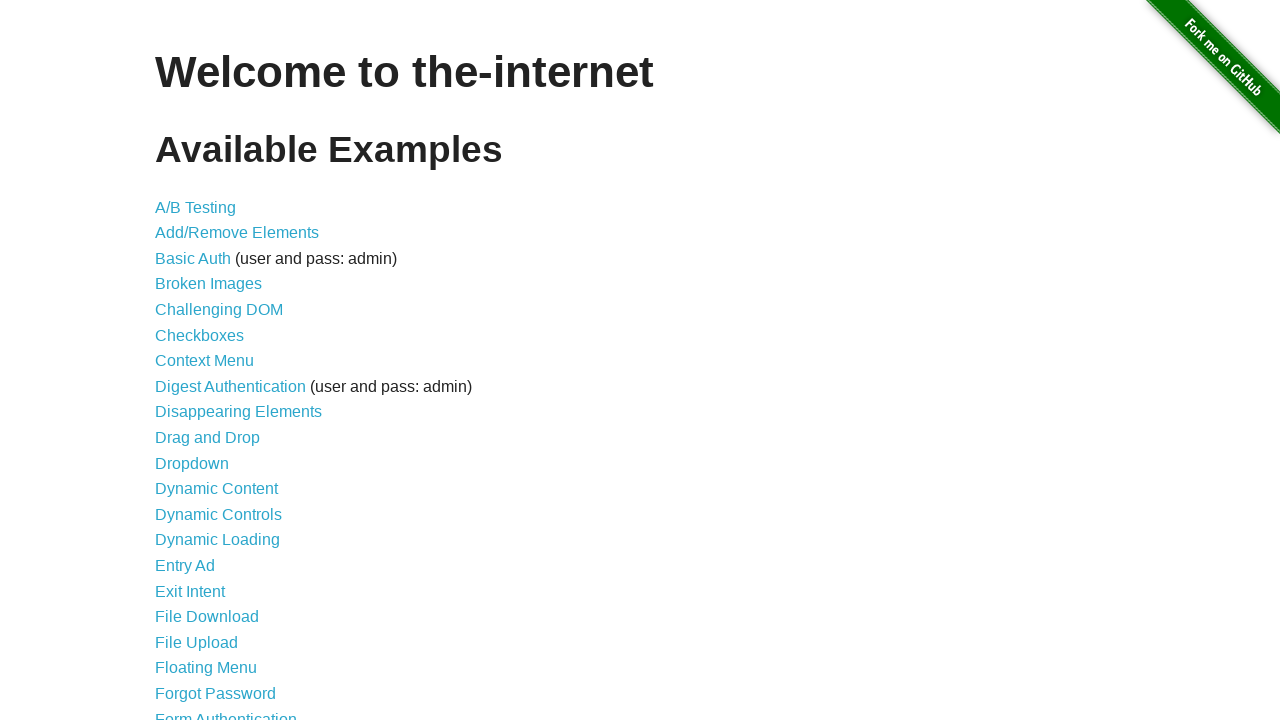

Clicked 'Multiple Windows' link to navigate to the multiple windows page at (218, 369) on text='Multiple Windows'
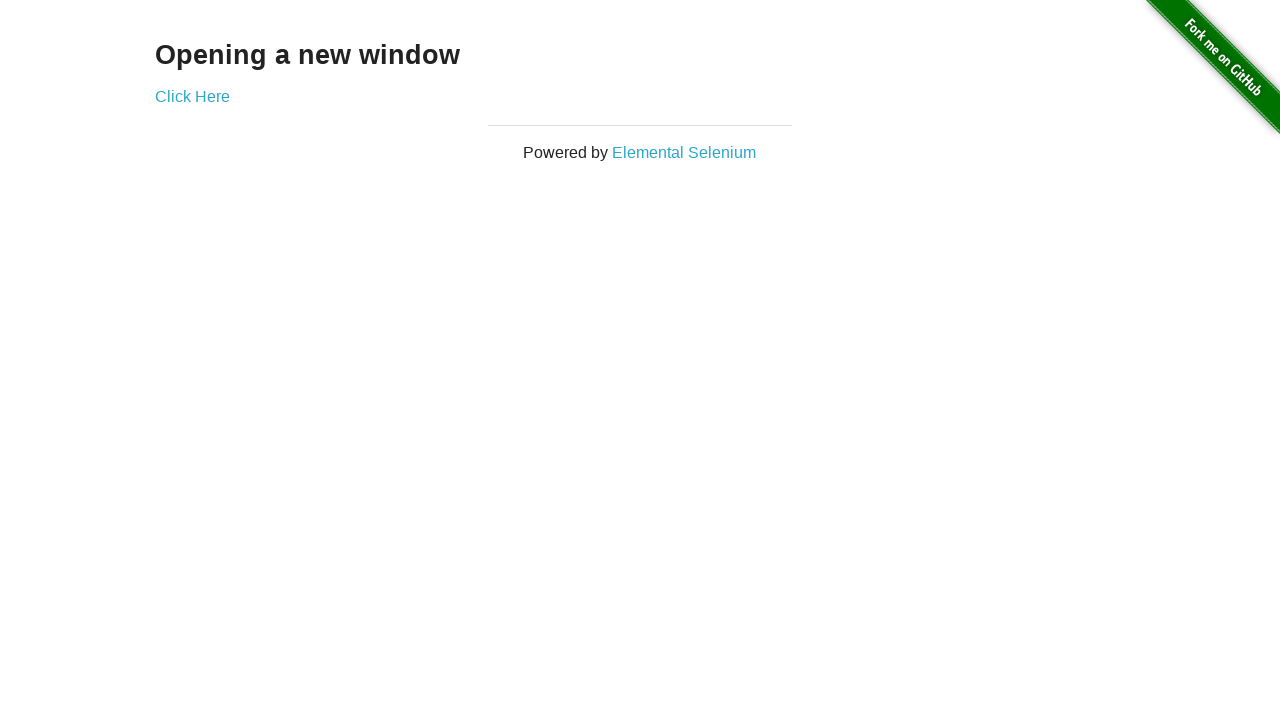

Clicked 'Click Here' link to open a new window at (192, 96) on text='Click Here'
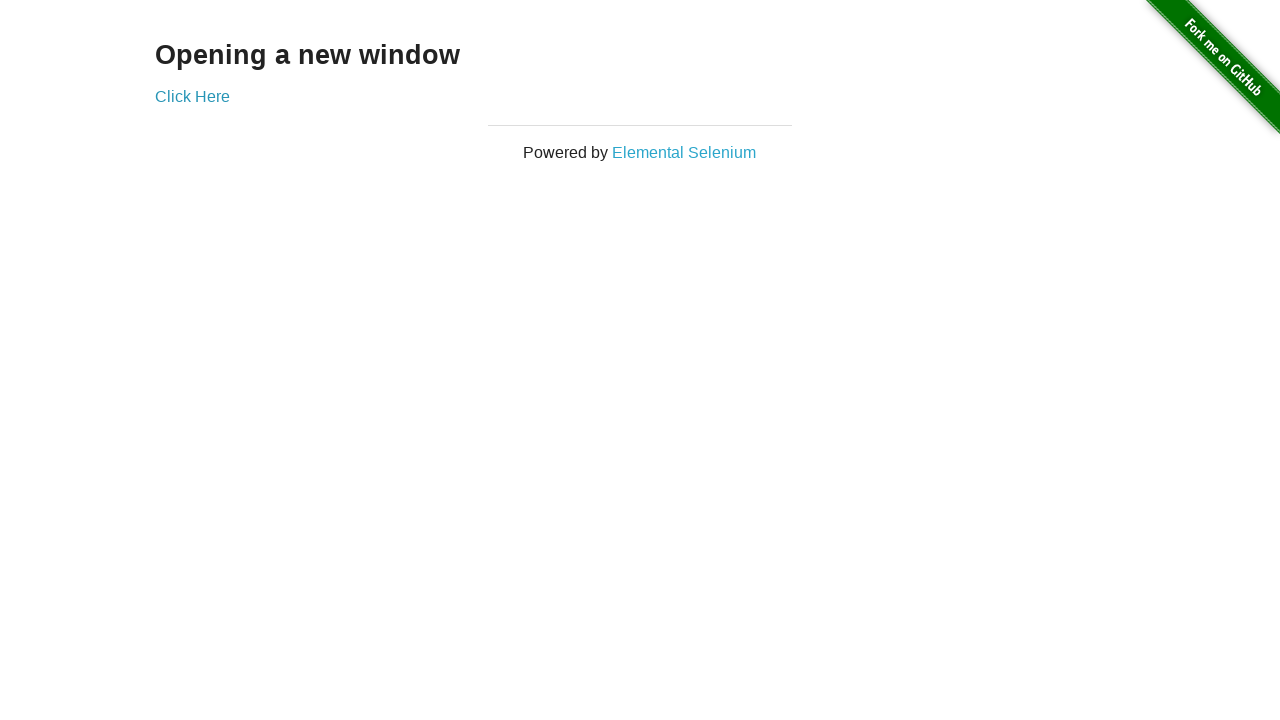

New window opened and captured
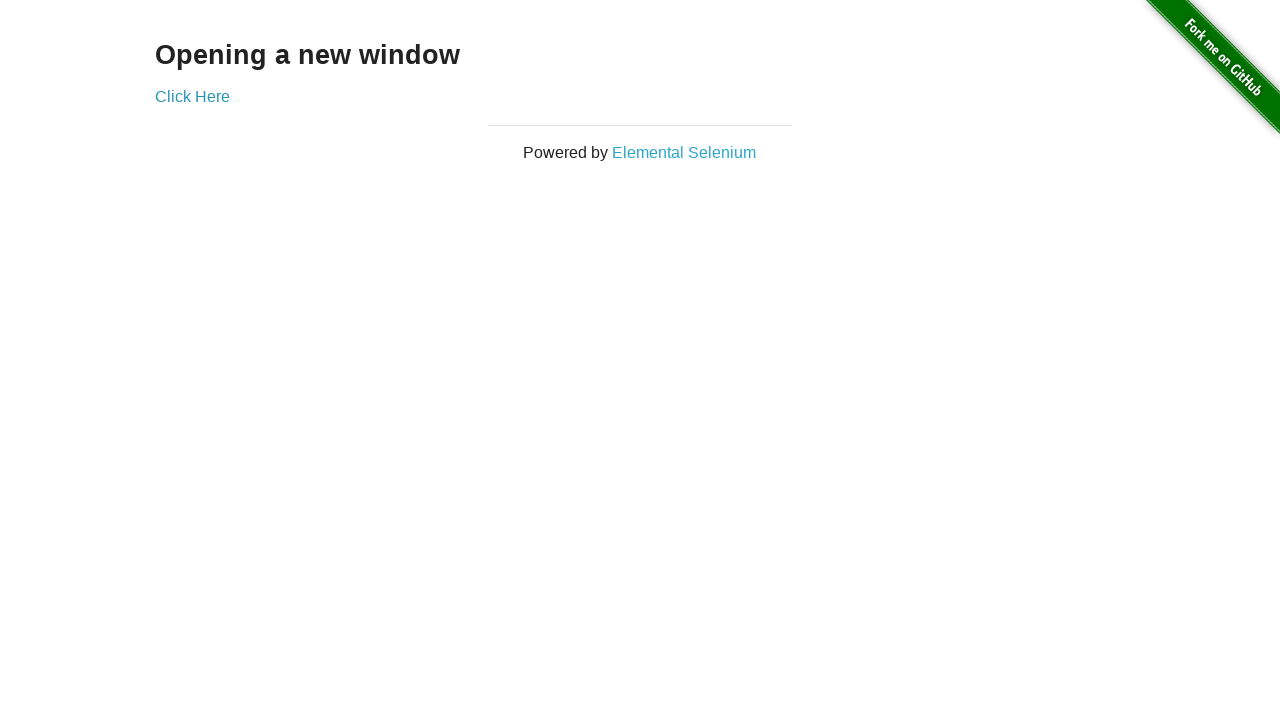

Retrieved text from new window: 'New Window'
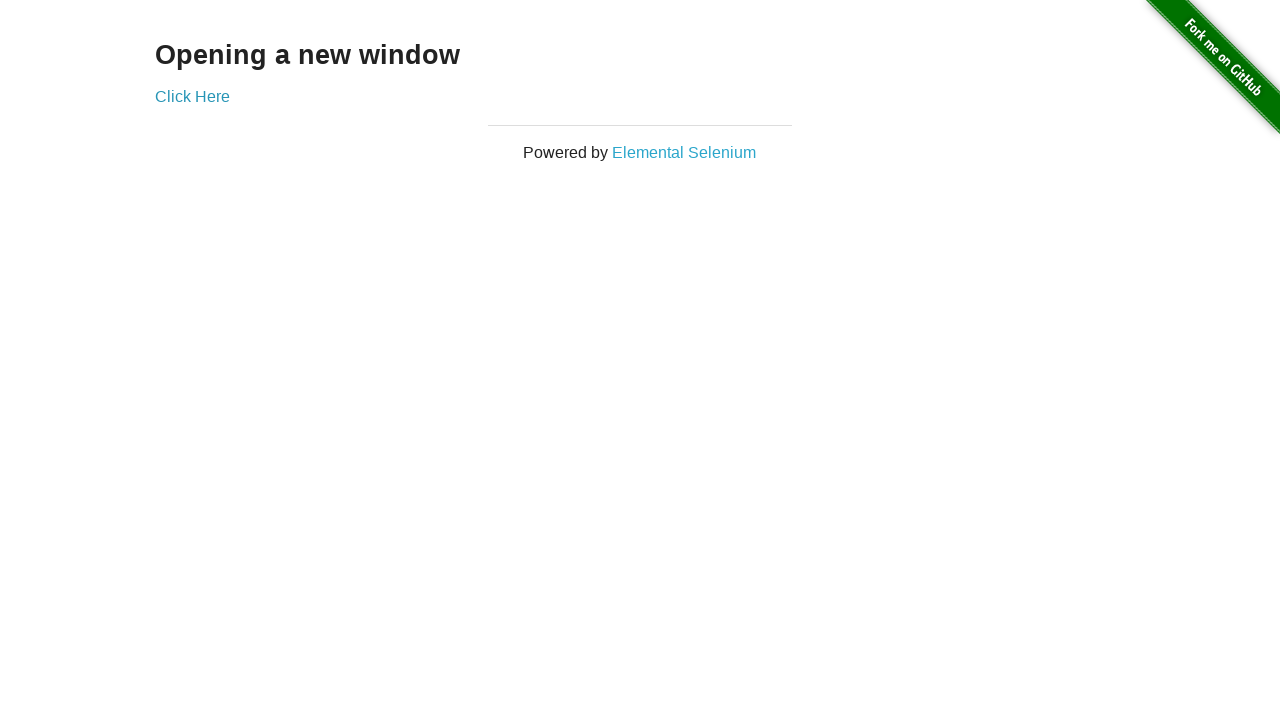

Retrieved text from original window: 'Opening a new window'
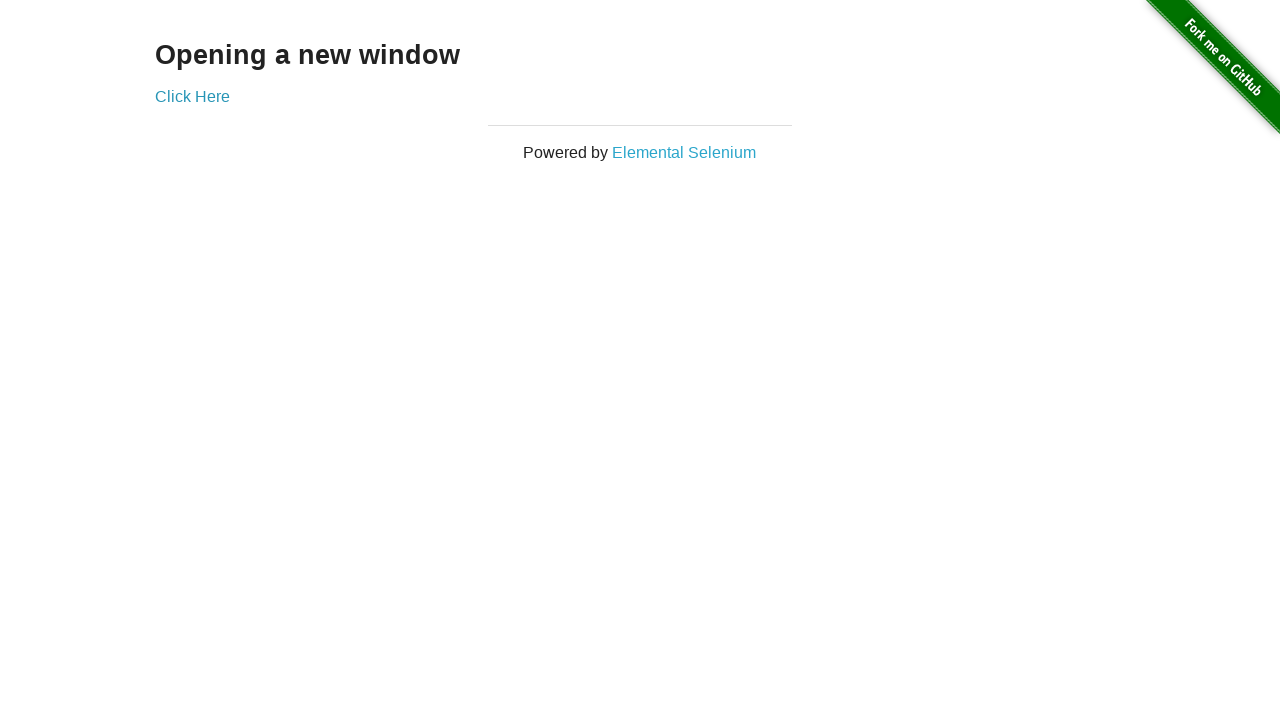

Closed the new window
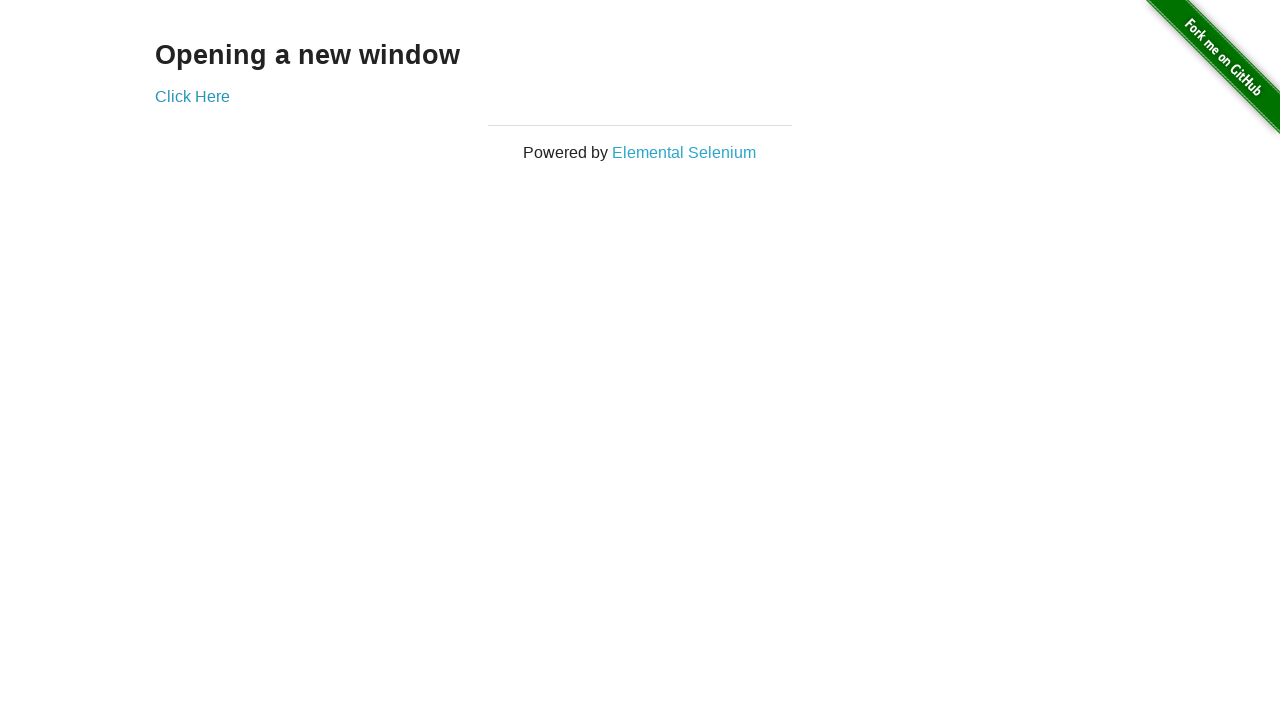

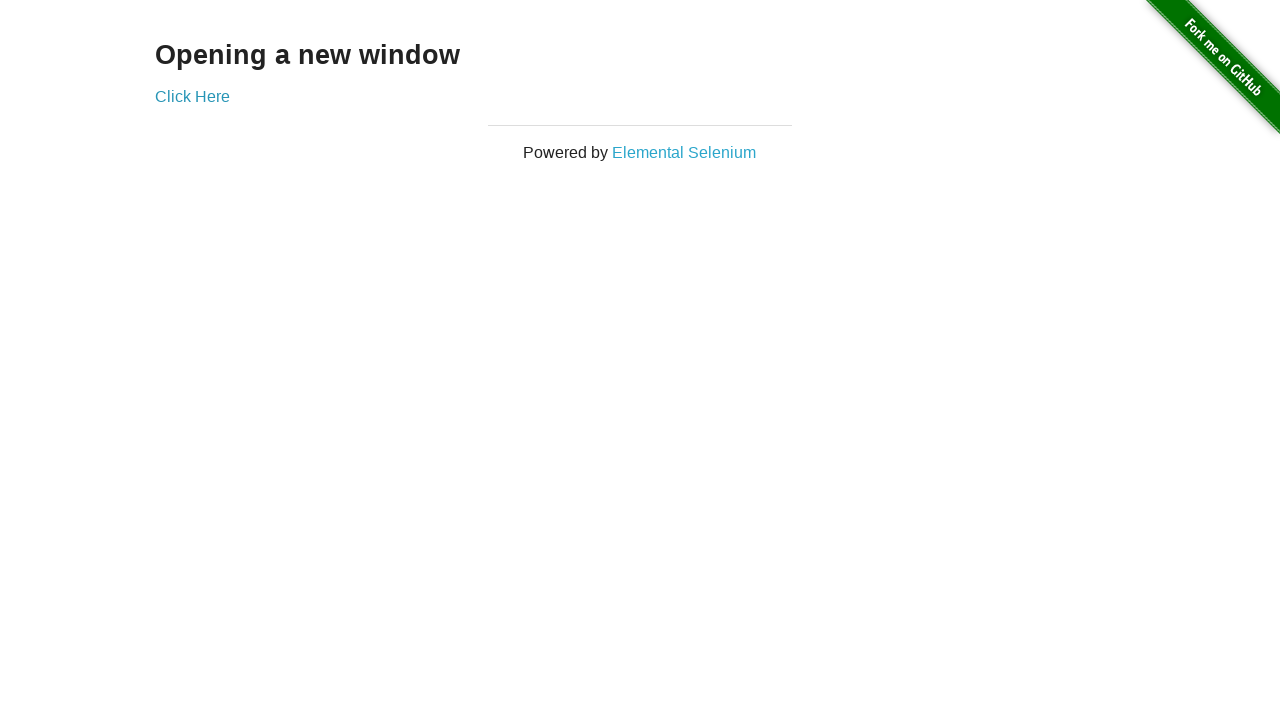